Tests file upload functionality by selecting a file, clicking the upload button, and verifying the uploaded filename is displayed correctly.

Starting URL: https://the-internet.herokuapp.com/upload

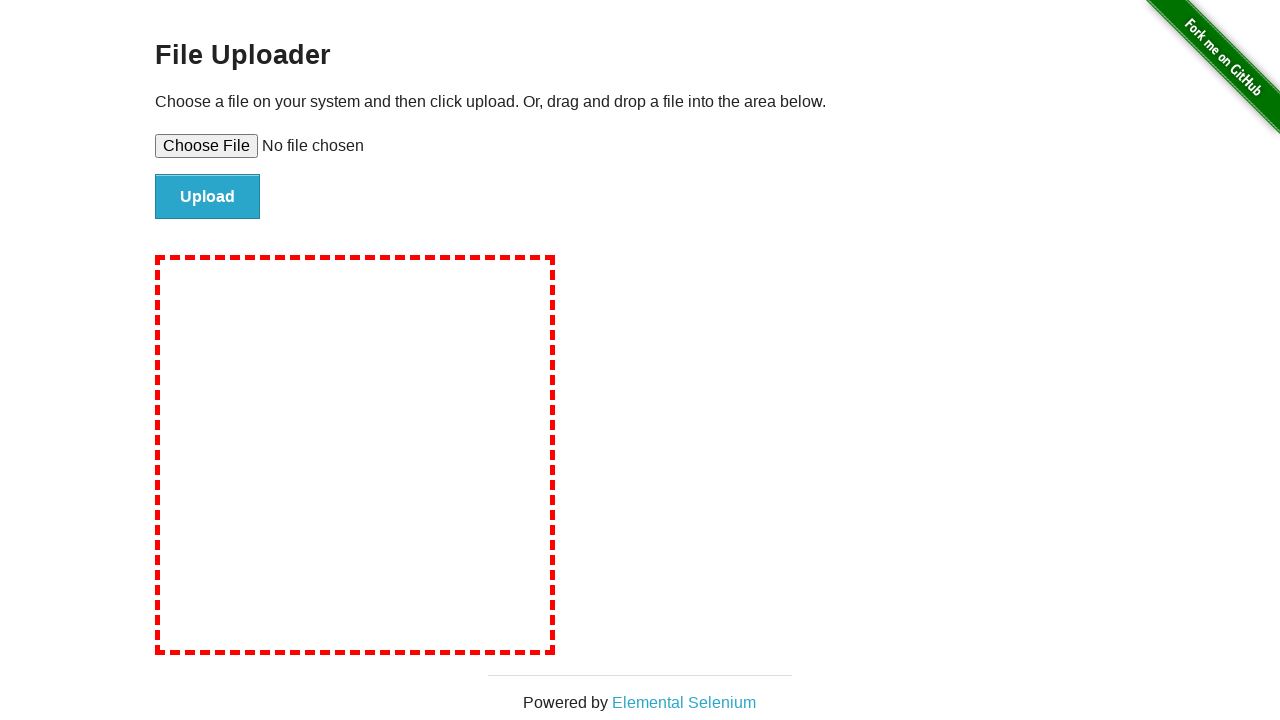

Created temporary CSV test file for upload
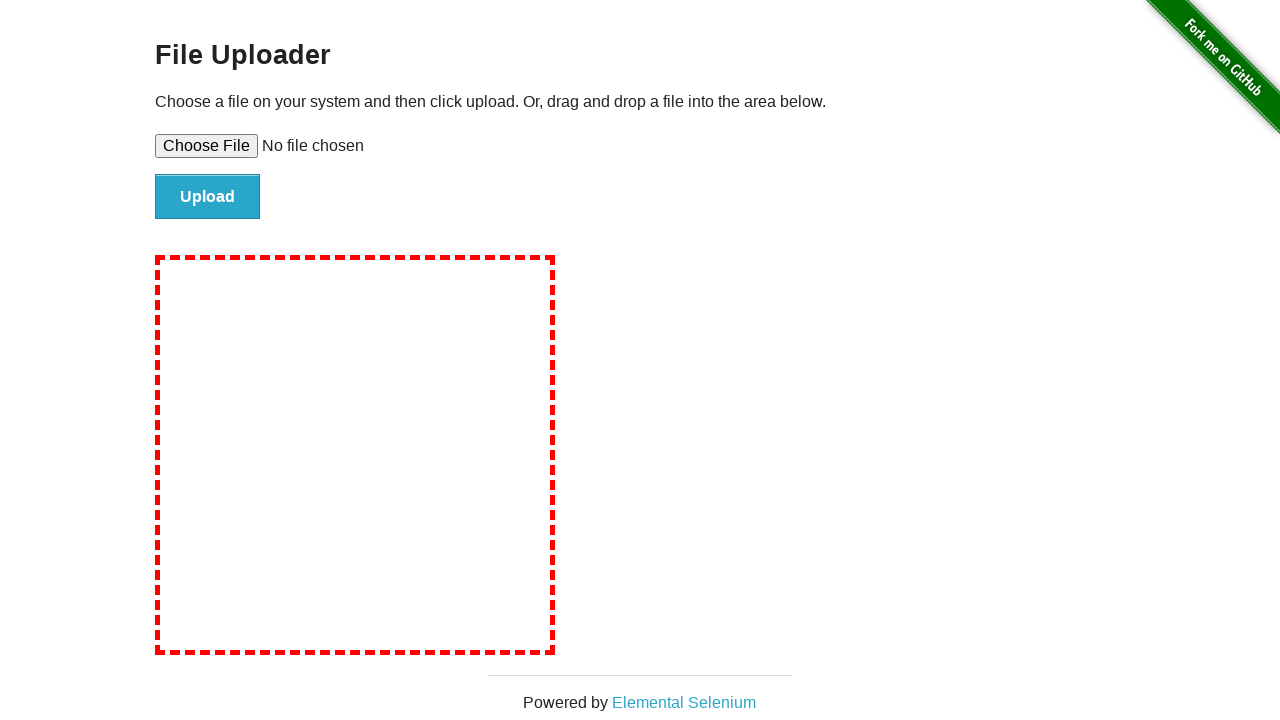

Selected file 'tmpgrzmyatc.csv' for upload
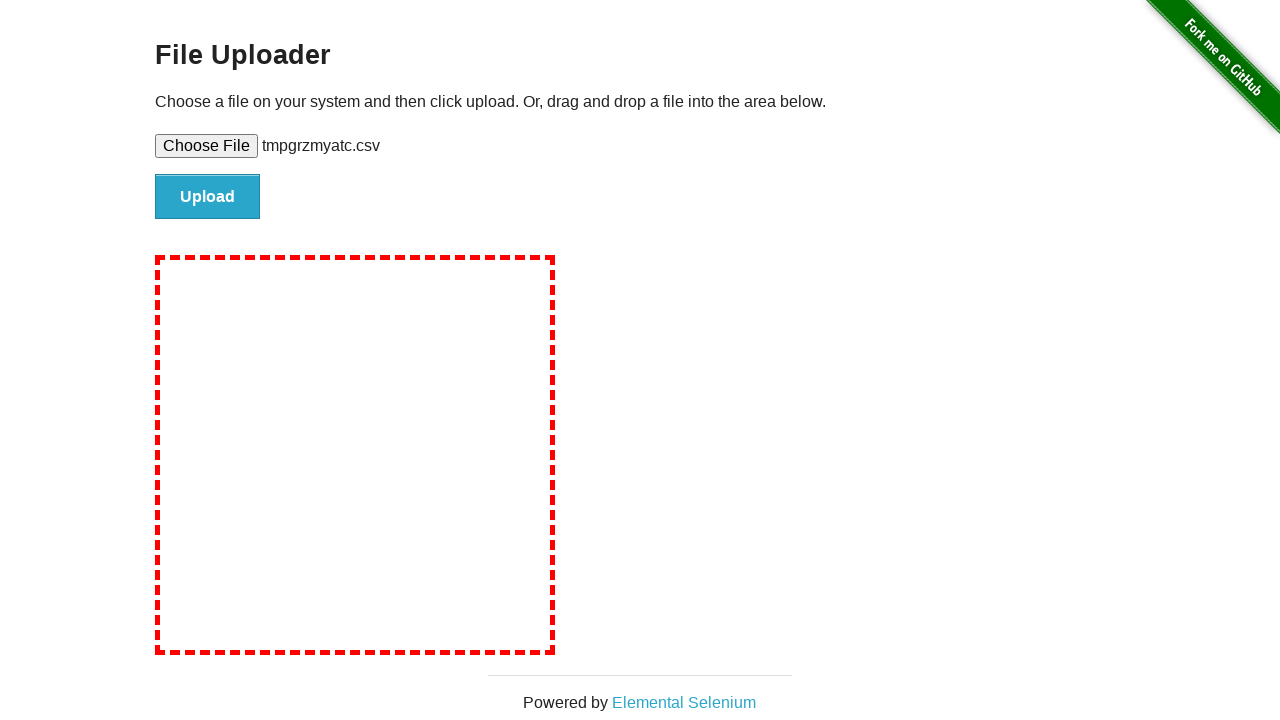

Clicked the upload button at (208, 197) on #file-submit
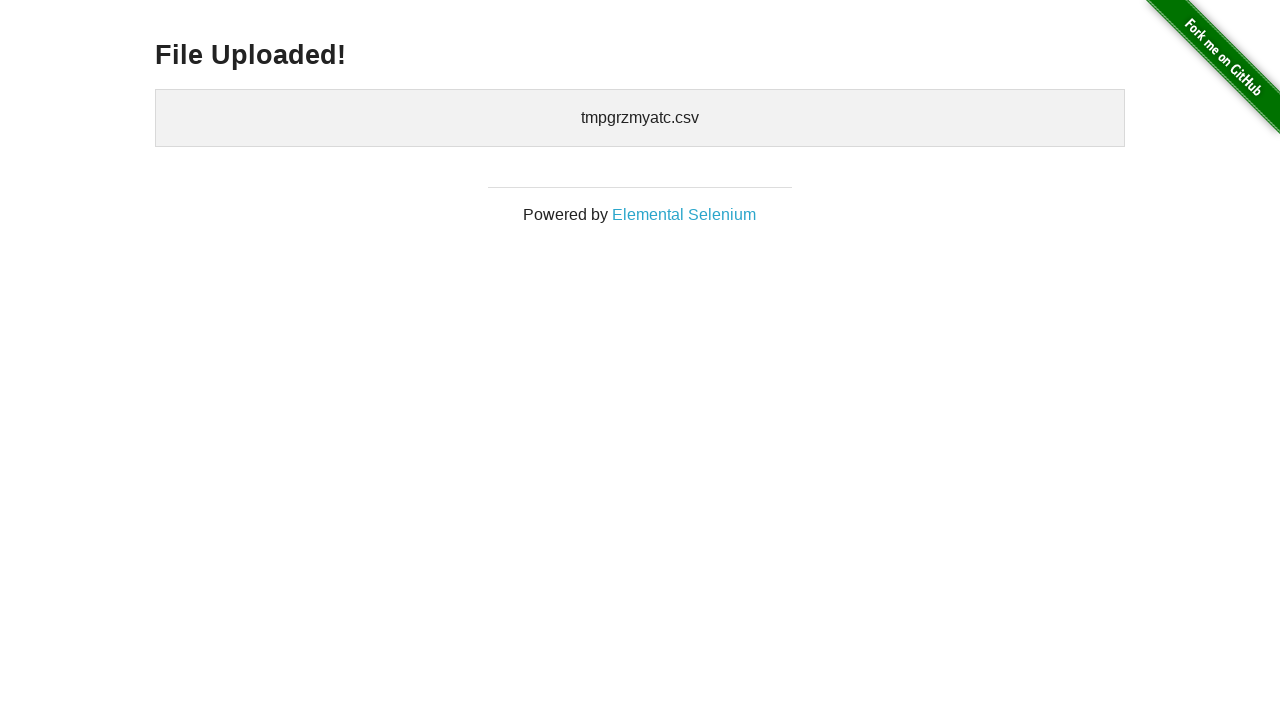

Upload completed and uploaded files section loaded
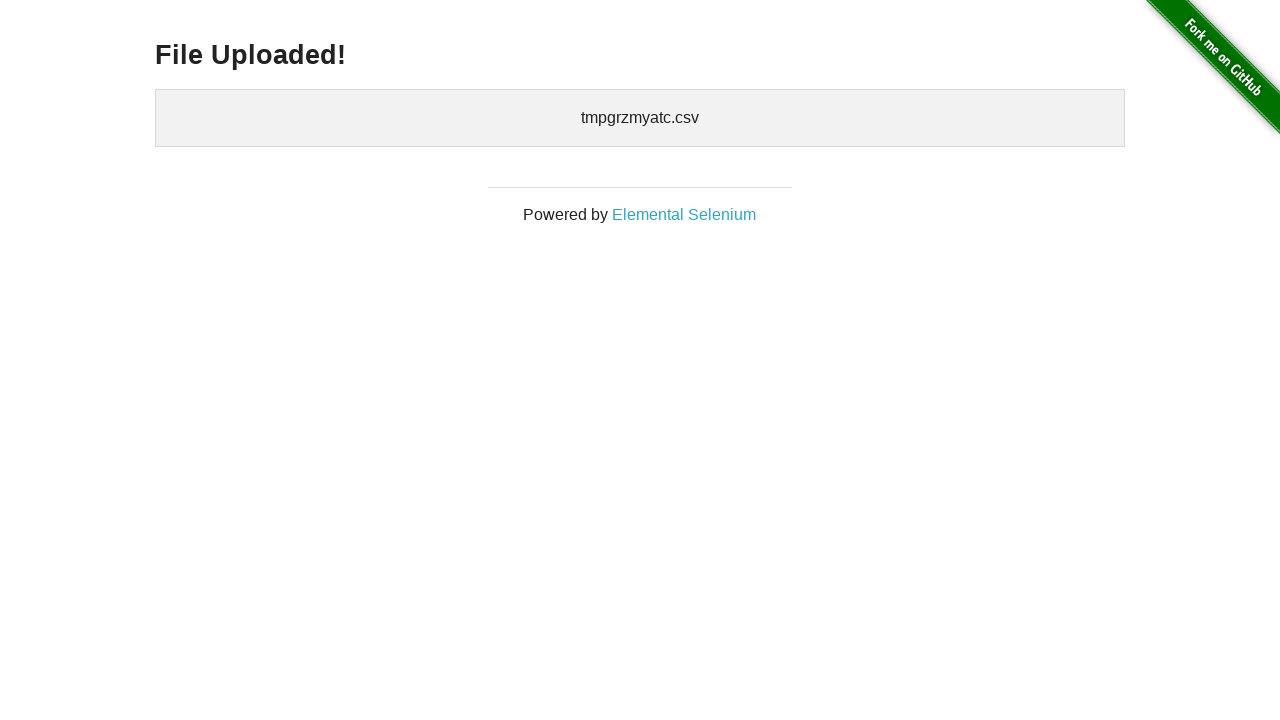

Verified uploaded filename: '
    tmpgrzmyatc.csv
  '
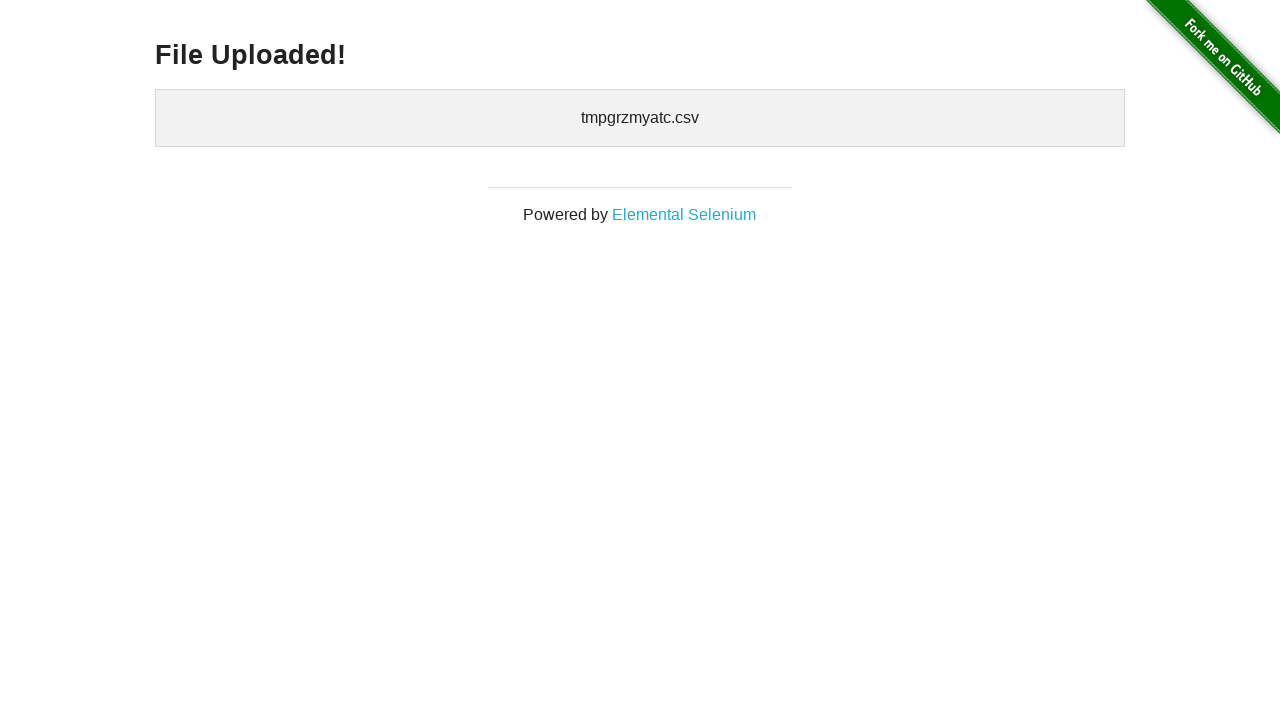

Cleaned up temporary test file
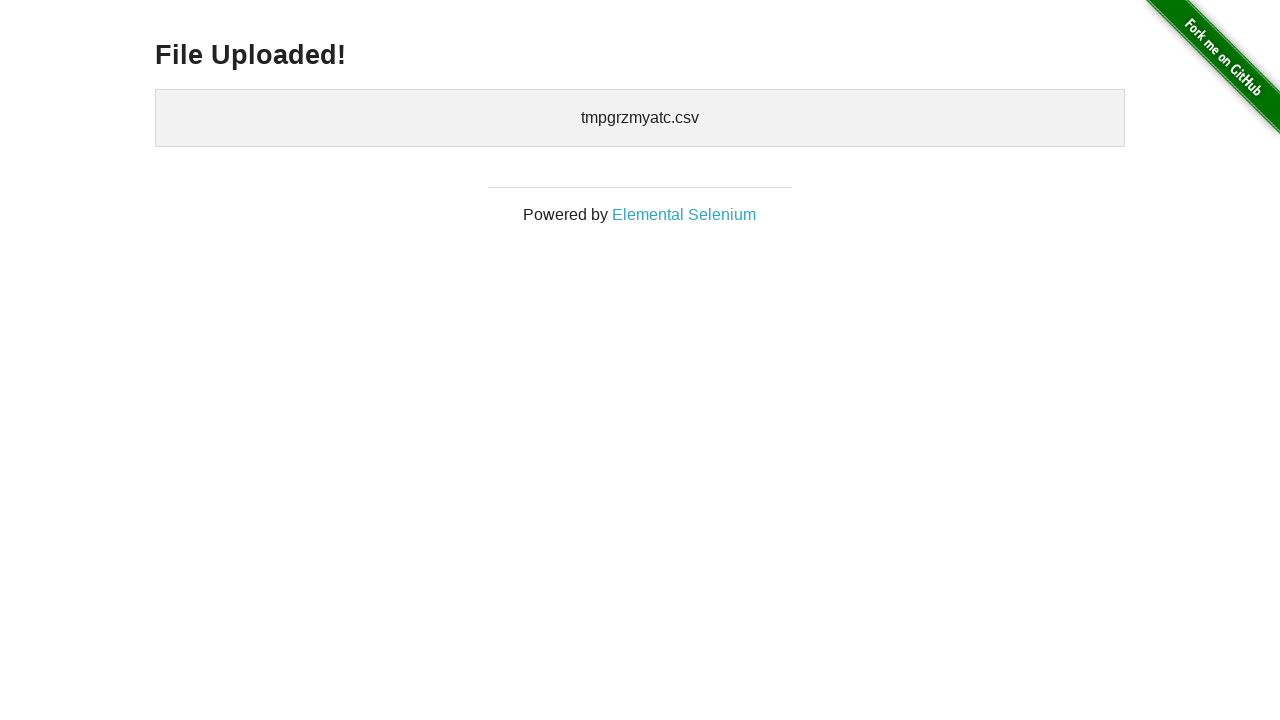

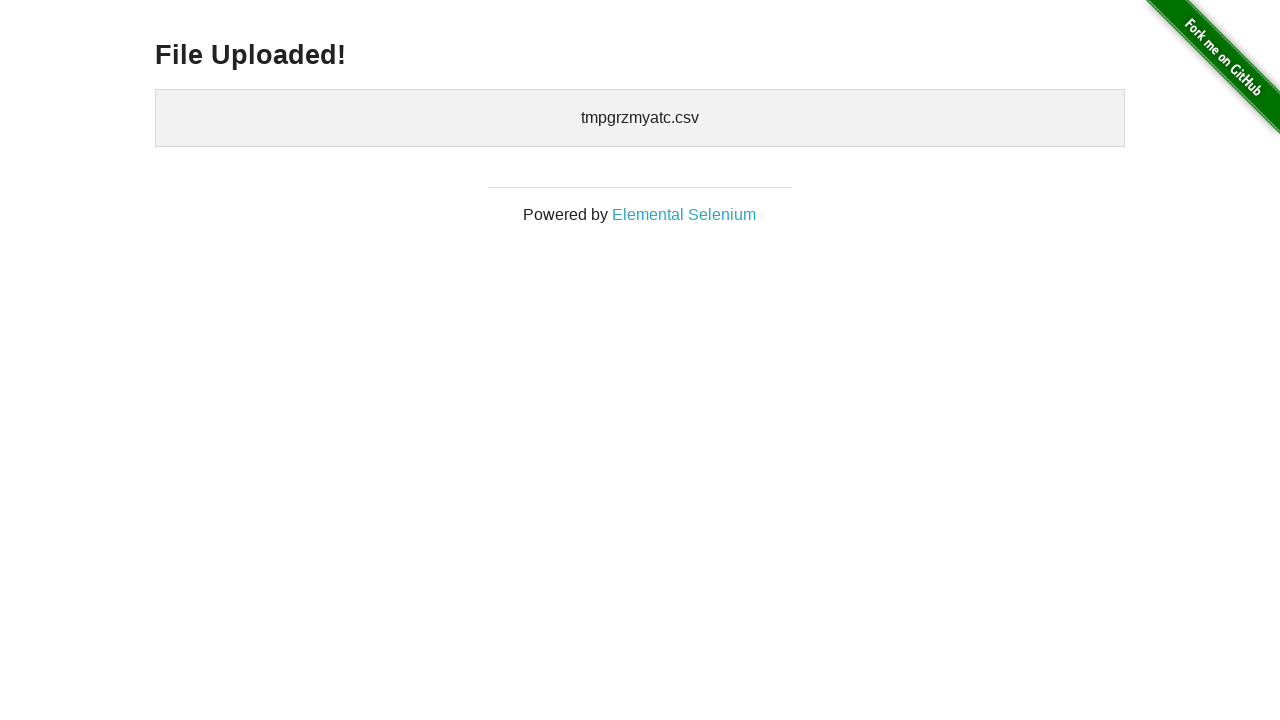